Tests selecting an option from a dropdown using Playwright's select_option method which is equivalent to Selenium's Select helper, then verifies the selection.

Starting URL: https://the-internet.herokuapp.com/dropdown

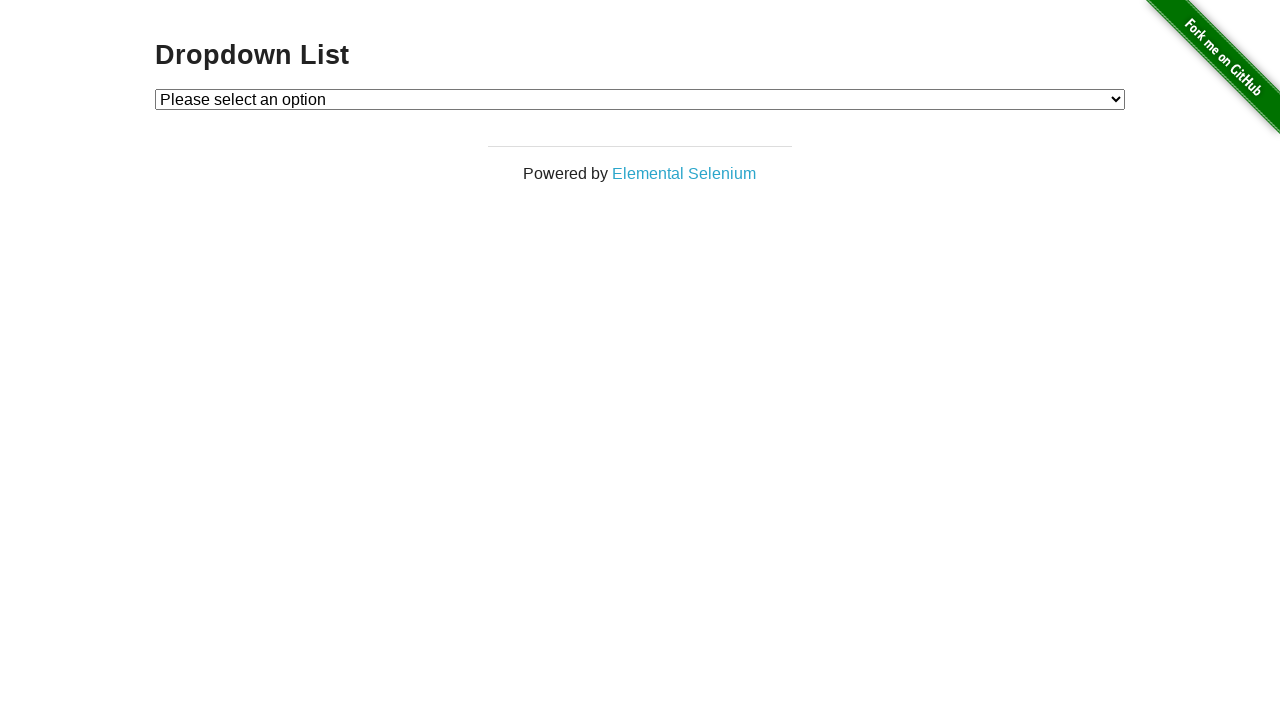

Navigated to dropdown test page
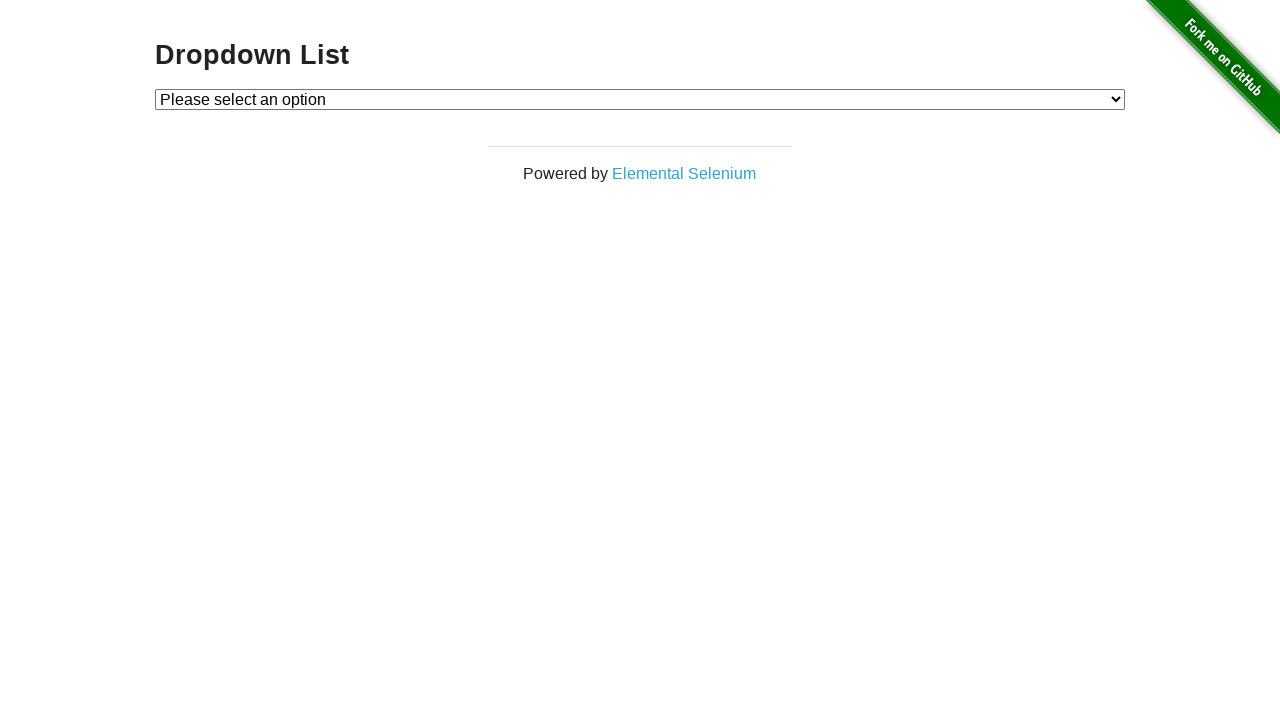

Selected 'Option 1' from dropdown using select_option method on #dropdown
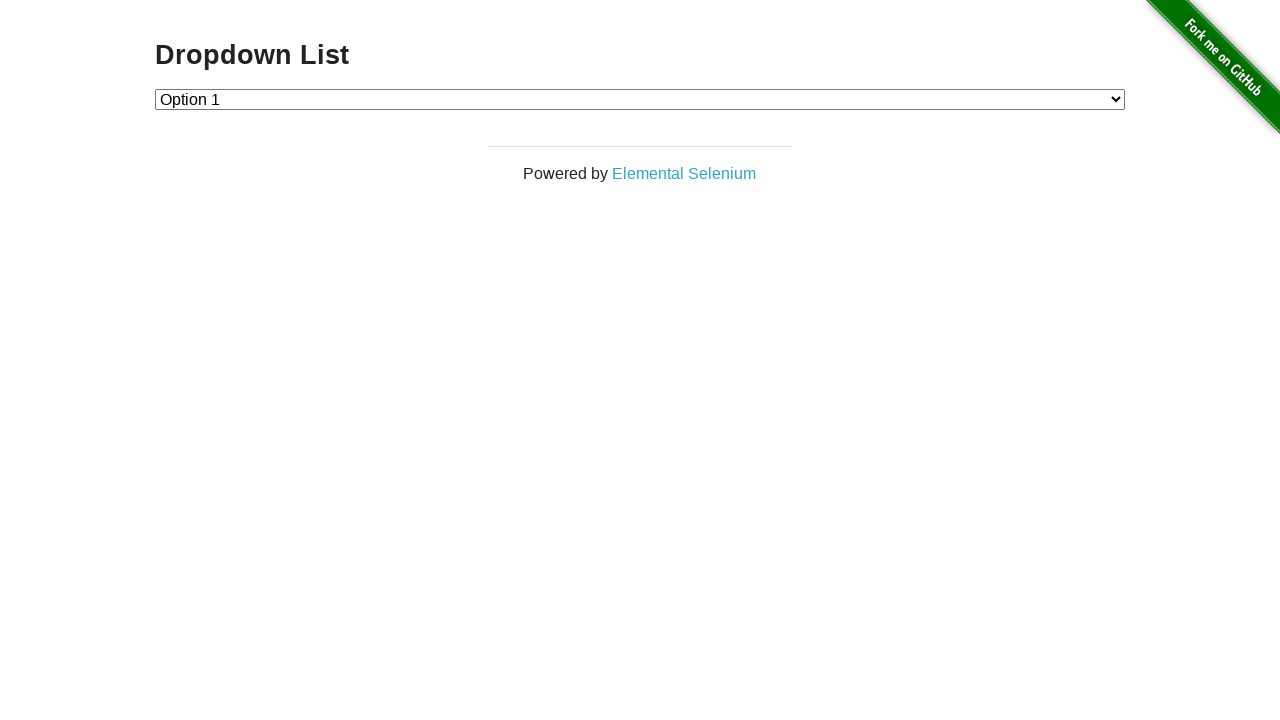

Verified that 'Option 1' (value '1') is selected in dropdown
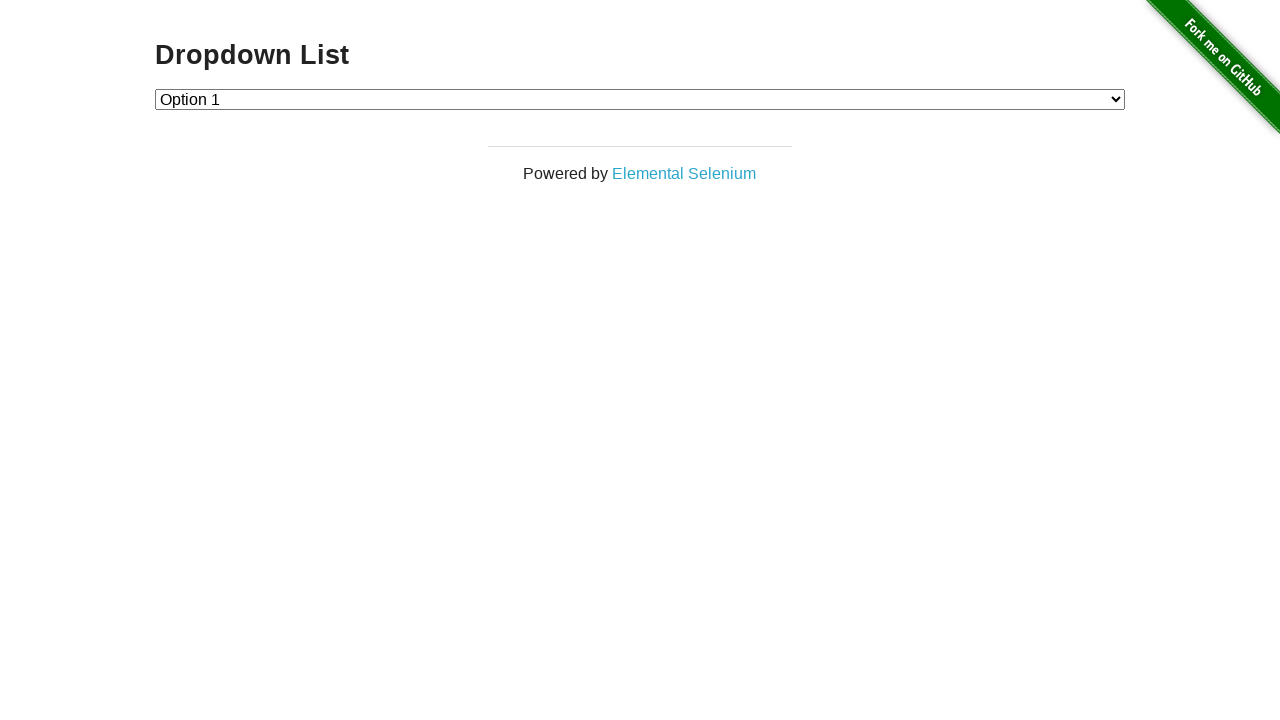

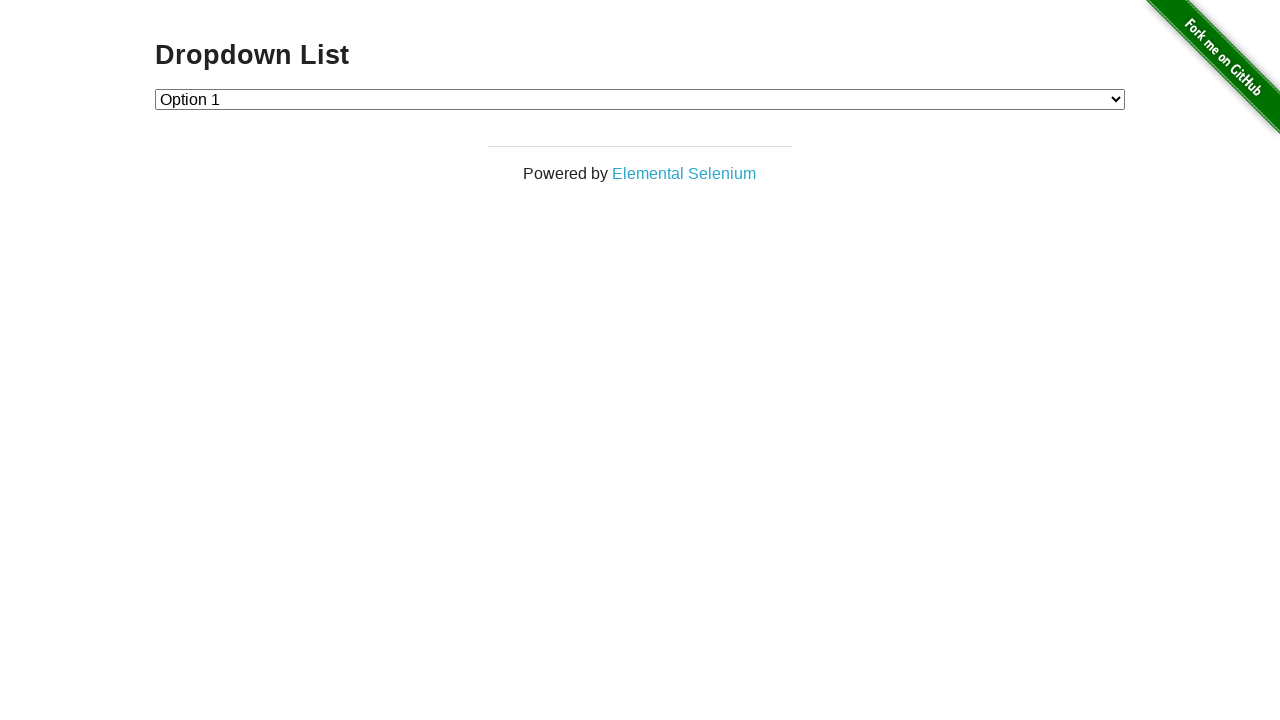